Navigates to the Heroku test application homepage and maximizes the browser window

Starting URL: https://the-internet.herokuapp.com

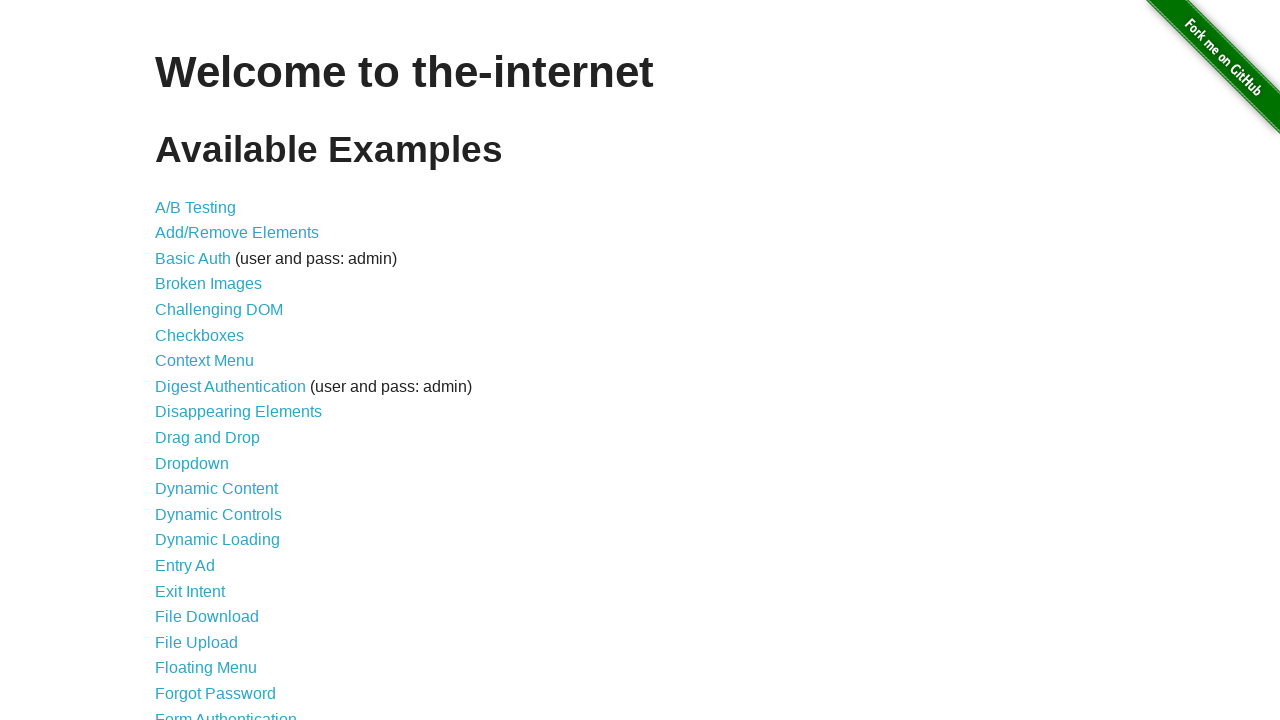

Set browser viewport size to 1920x1080
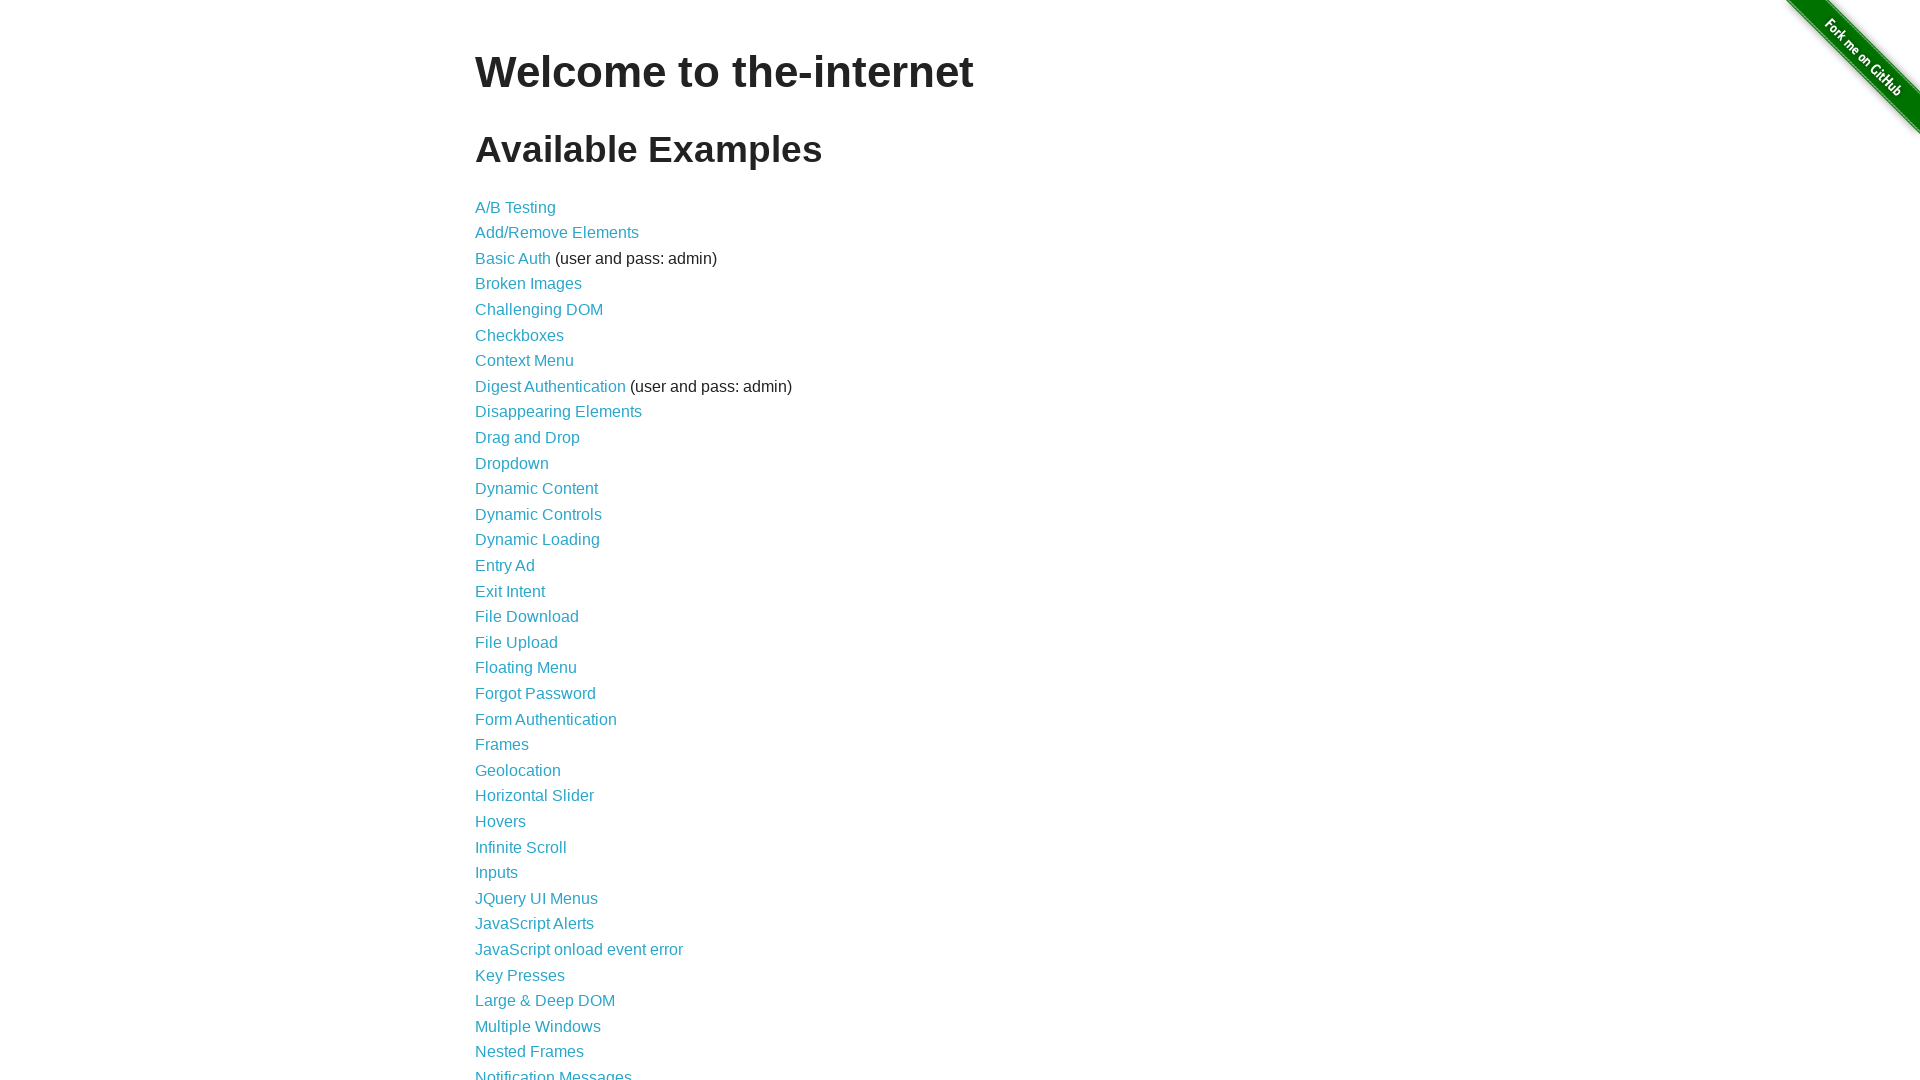

Waited for page to reach networkidle state
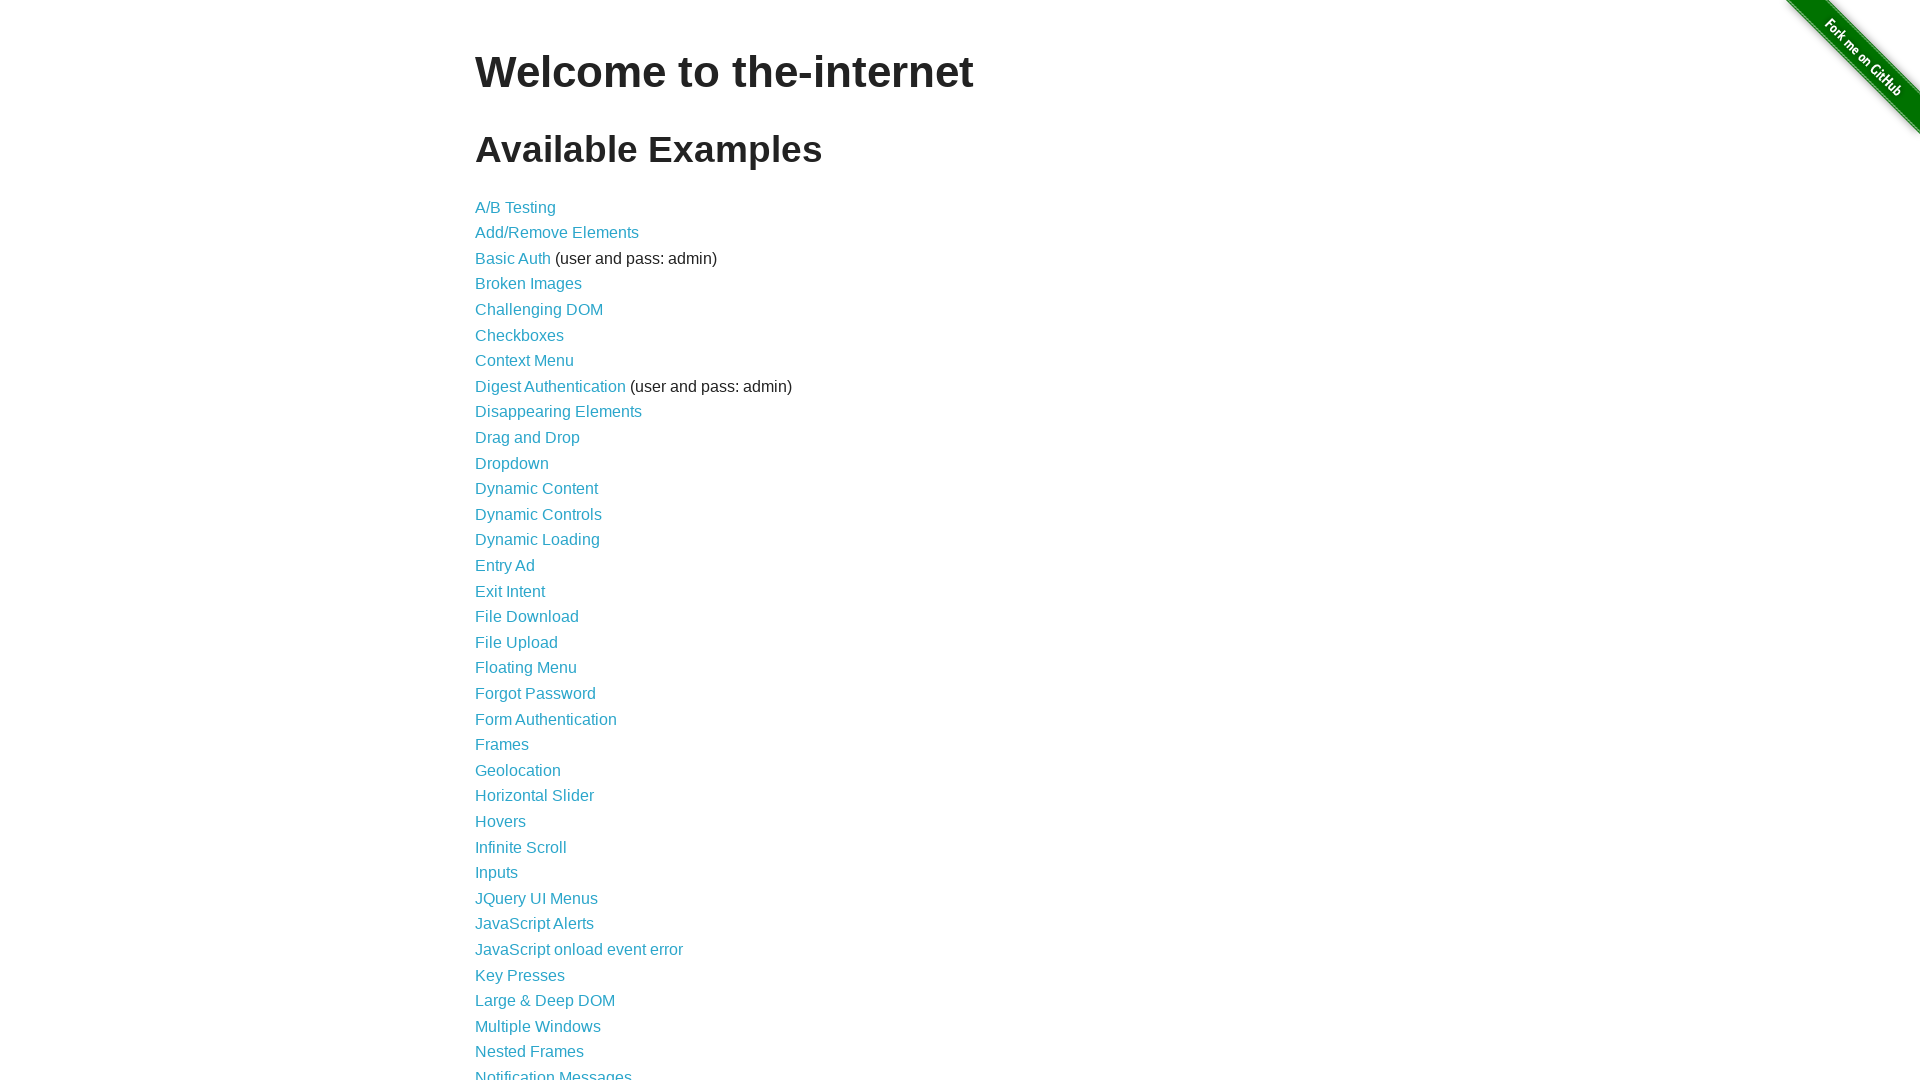

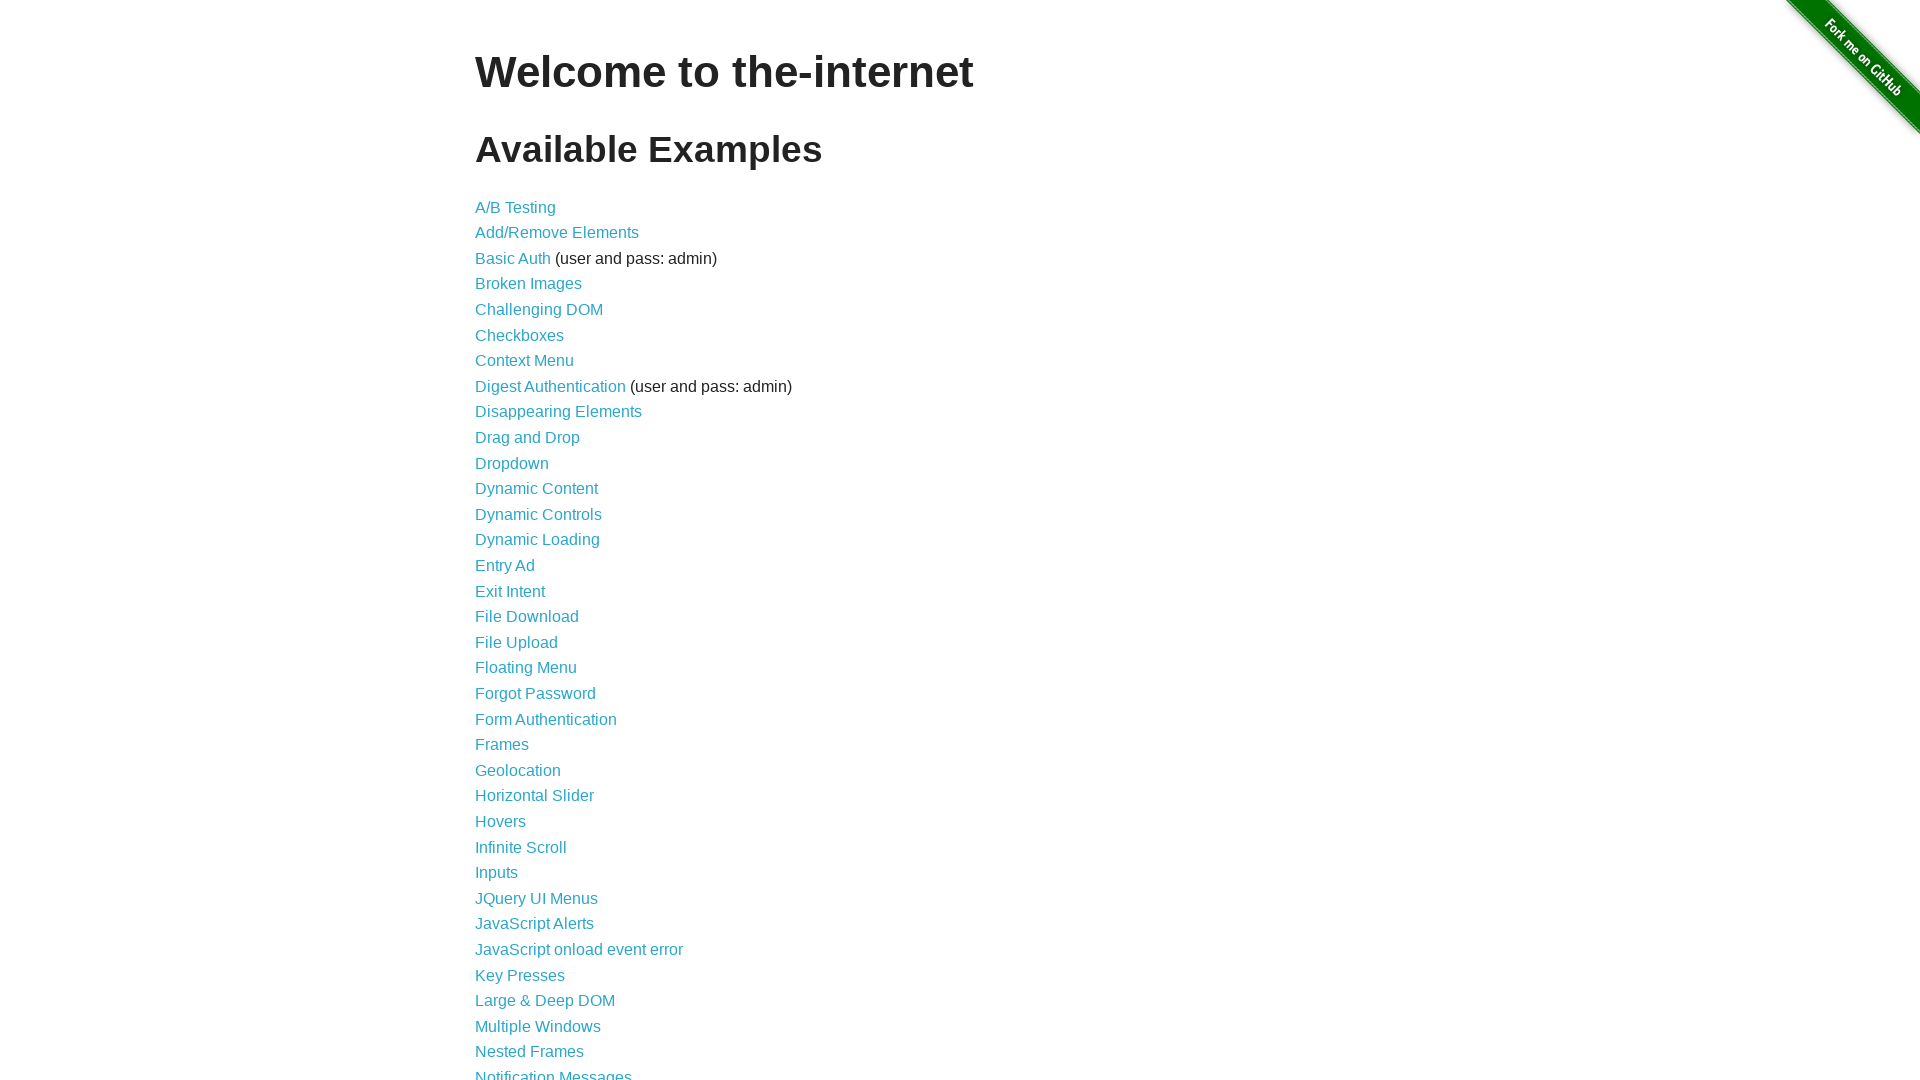